Tests the FAQ accordion by clicking the "How is rental time calculated?" question and verifying the answer appears

Starting URL: https://qa-scooter.praktikum-services.ru/

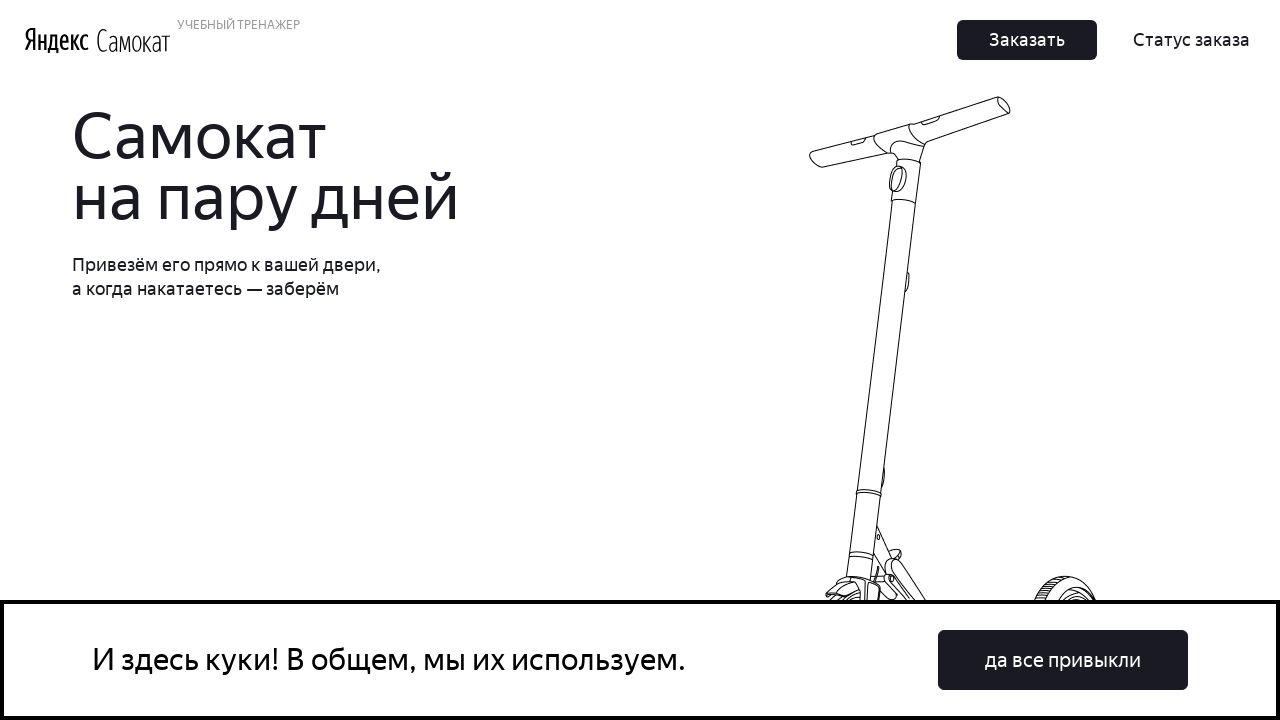

Scrolled to FAQ accordion section
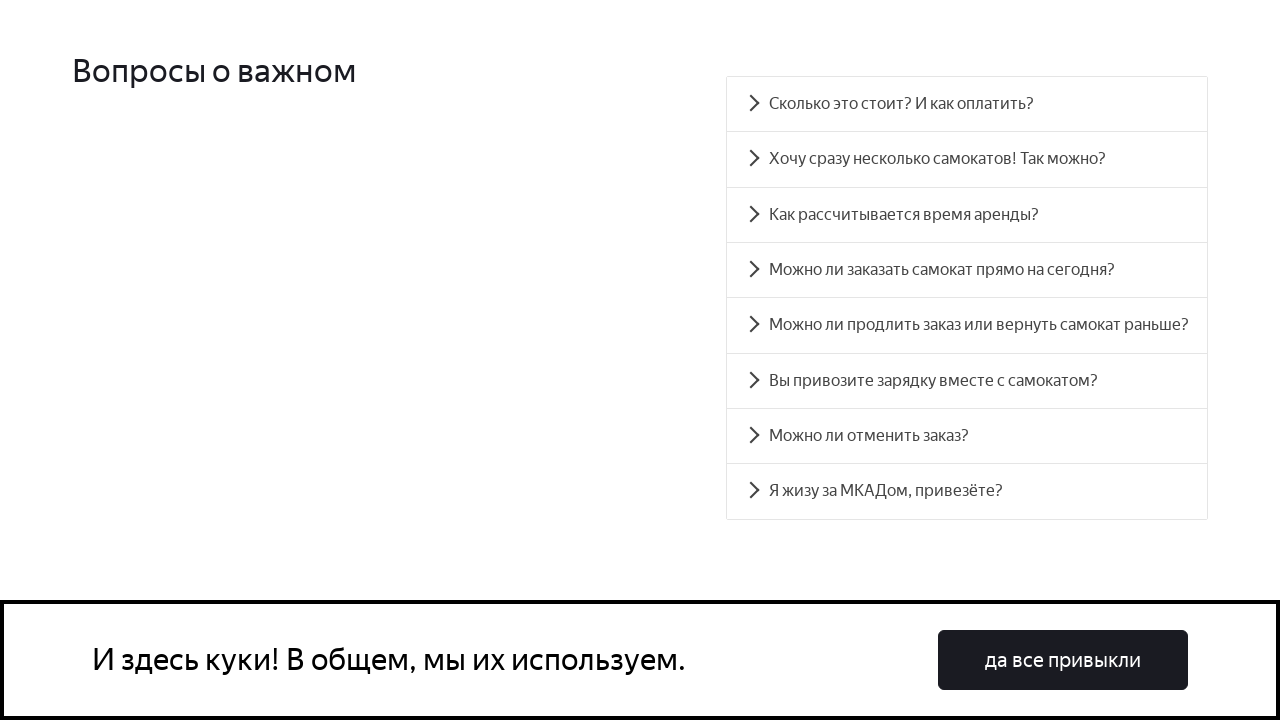

Clicked on 'How is rental time calculated?' question at (967, 215) on #accordion__heading-2
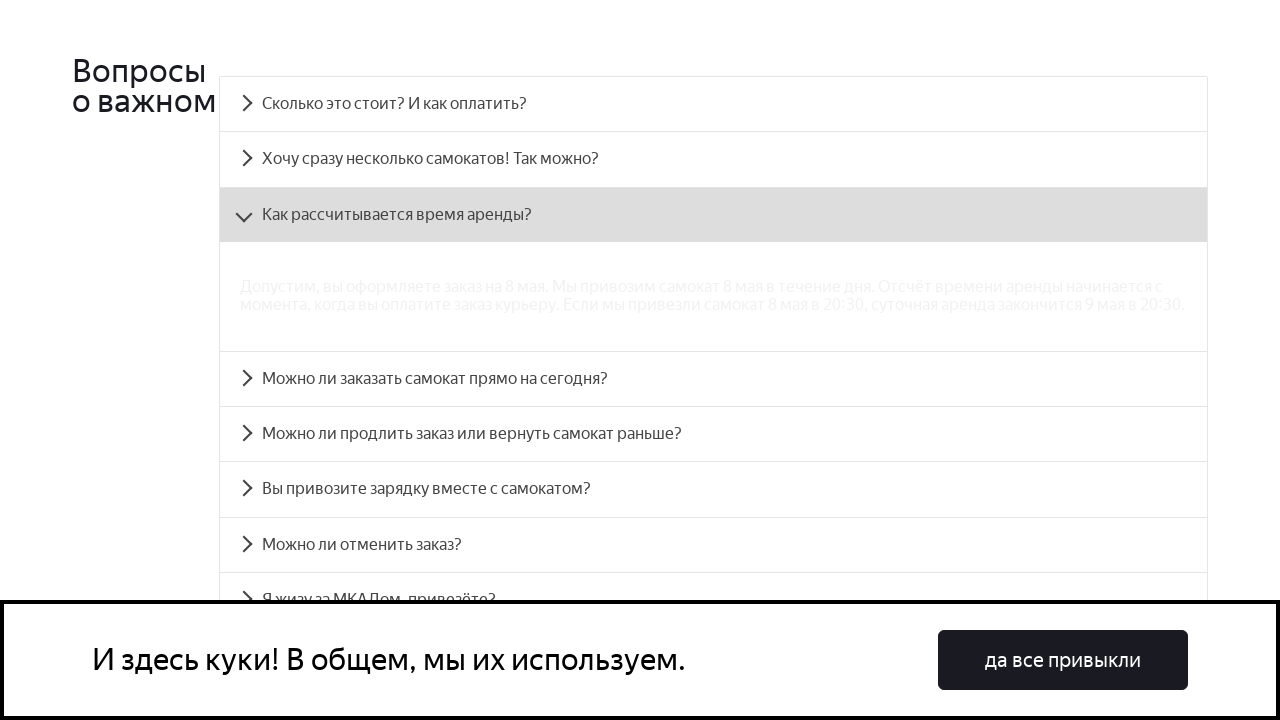

Answer to rental time calculation question became visible
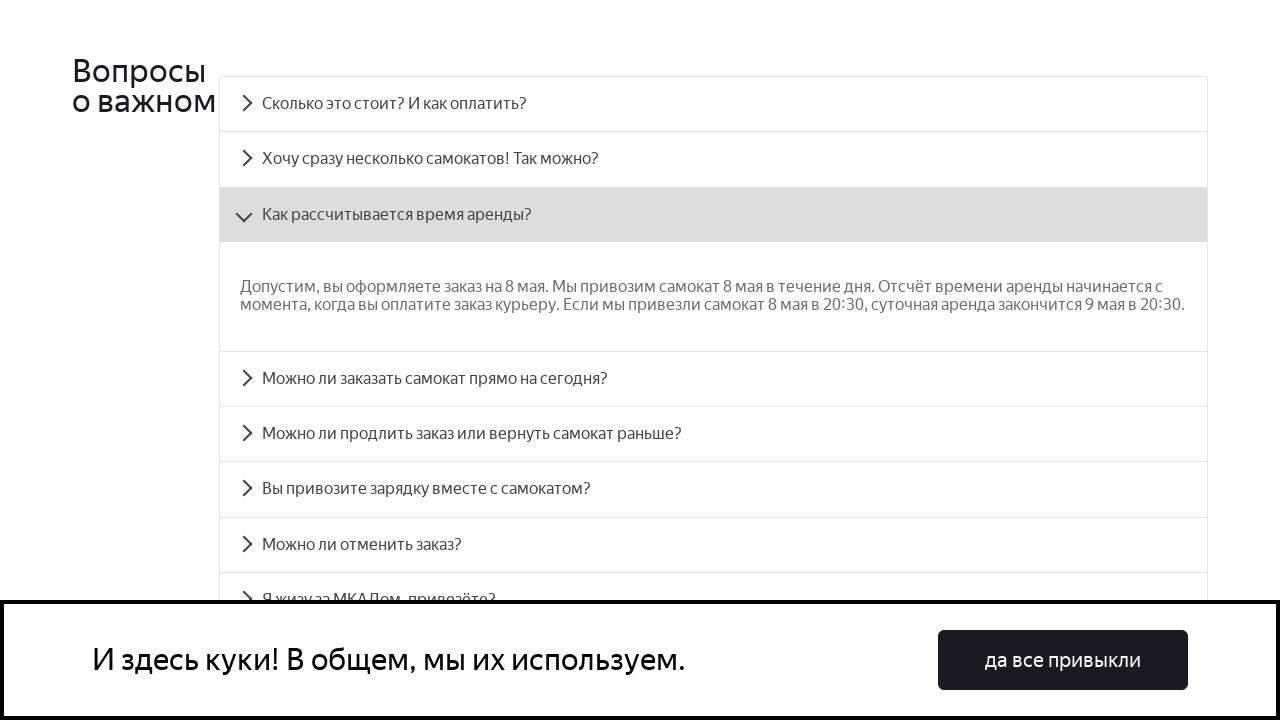

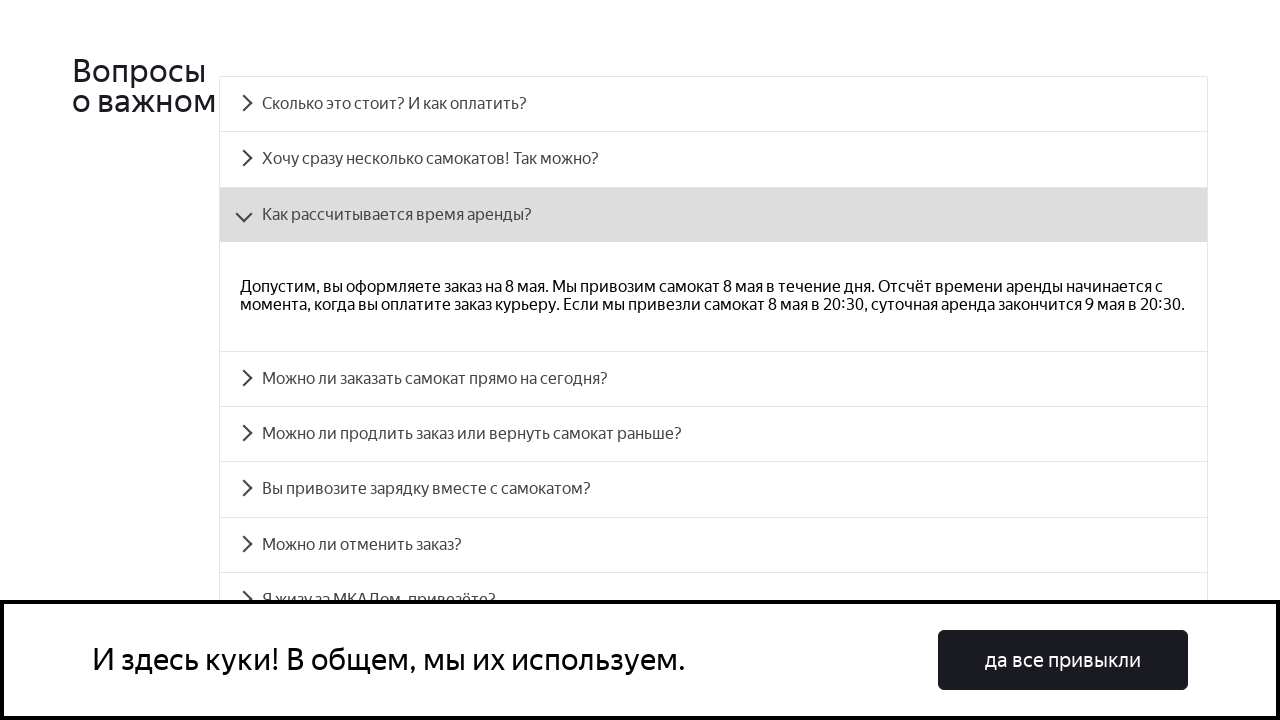